Tests the contact form functionality by navigating to the Contact Us page, filling out all form fields (name, email, address, phone, subject, message), and submitting the form.

Starting URL: https://symonstorozhenko.wixsite.com/website-1

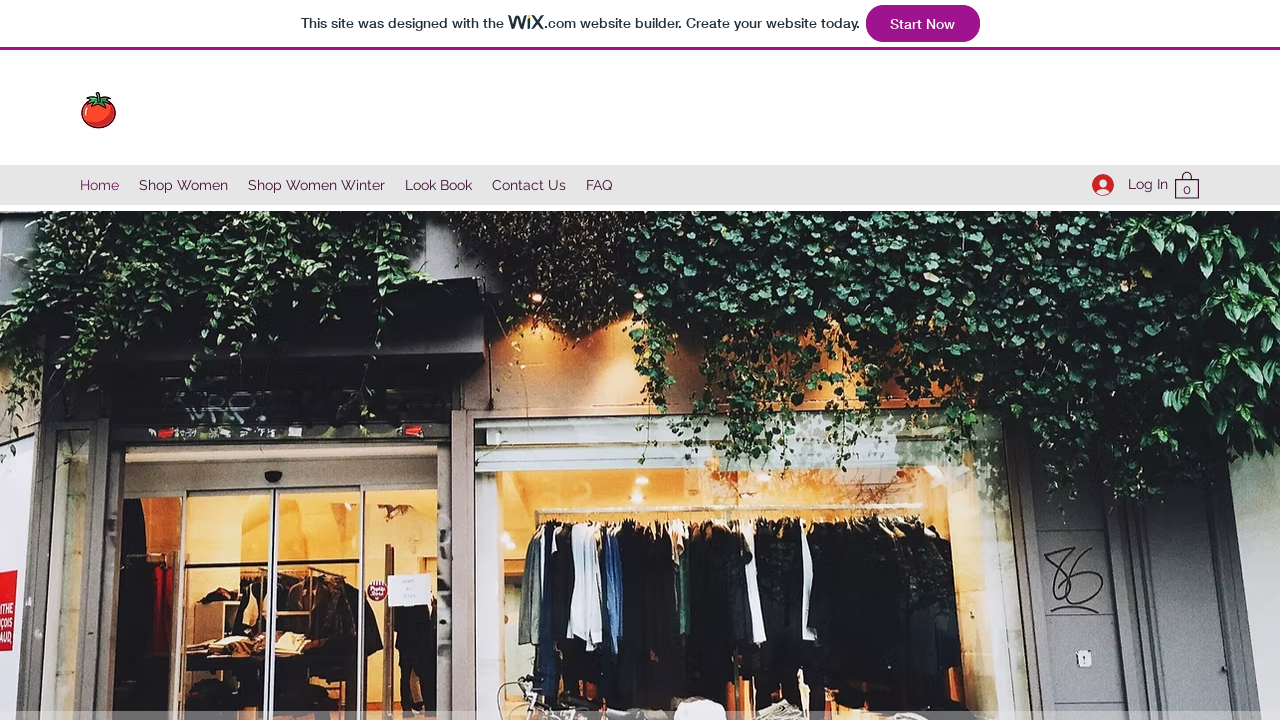

Set default timeout to 5000ms
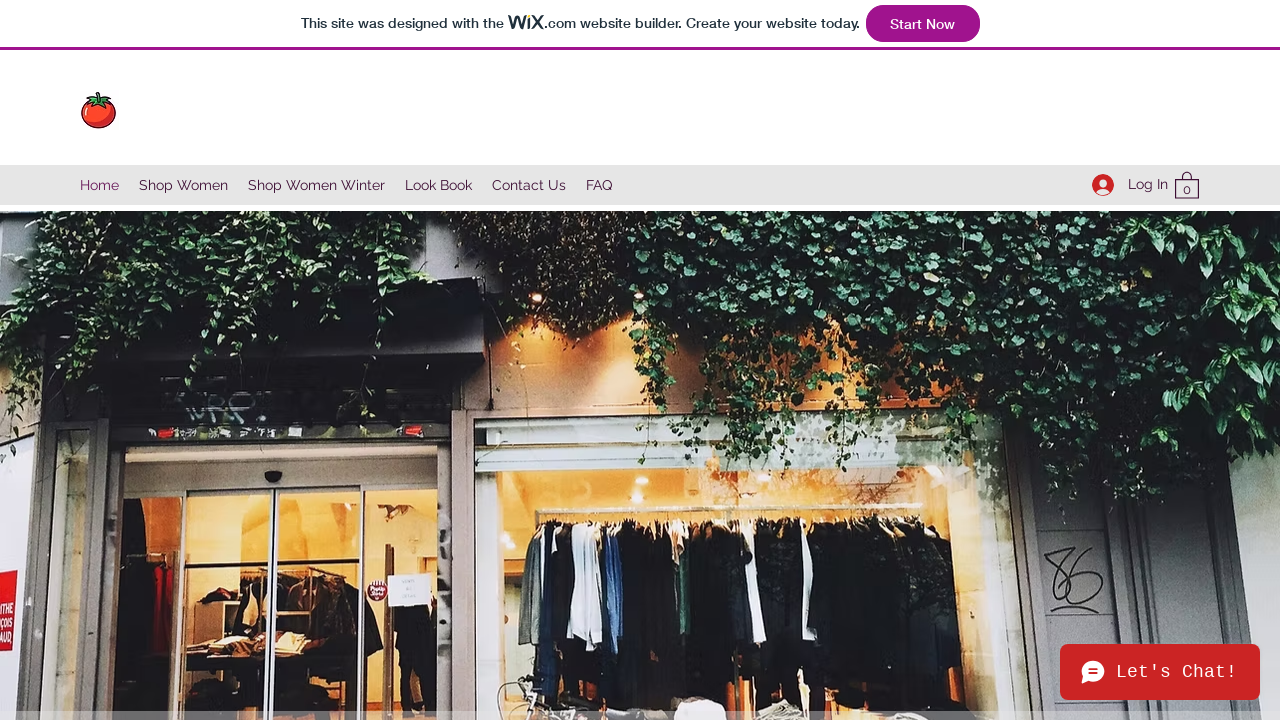

Clicked 'Contact Us' link to navigate to contact page at (529, 185) on internal:role=link[name="Contact Us"i]
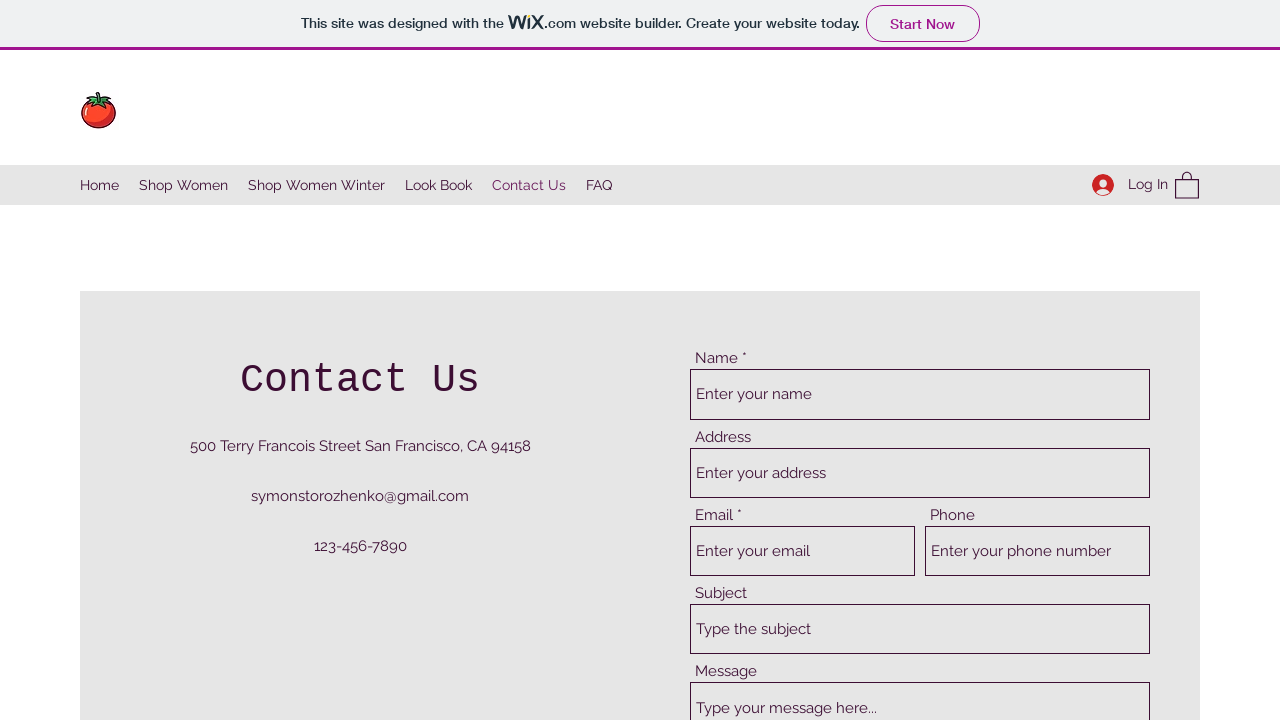

Clicked on name input field at (920, 394) on internal:attr=[placeholder="Enter your name"i]
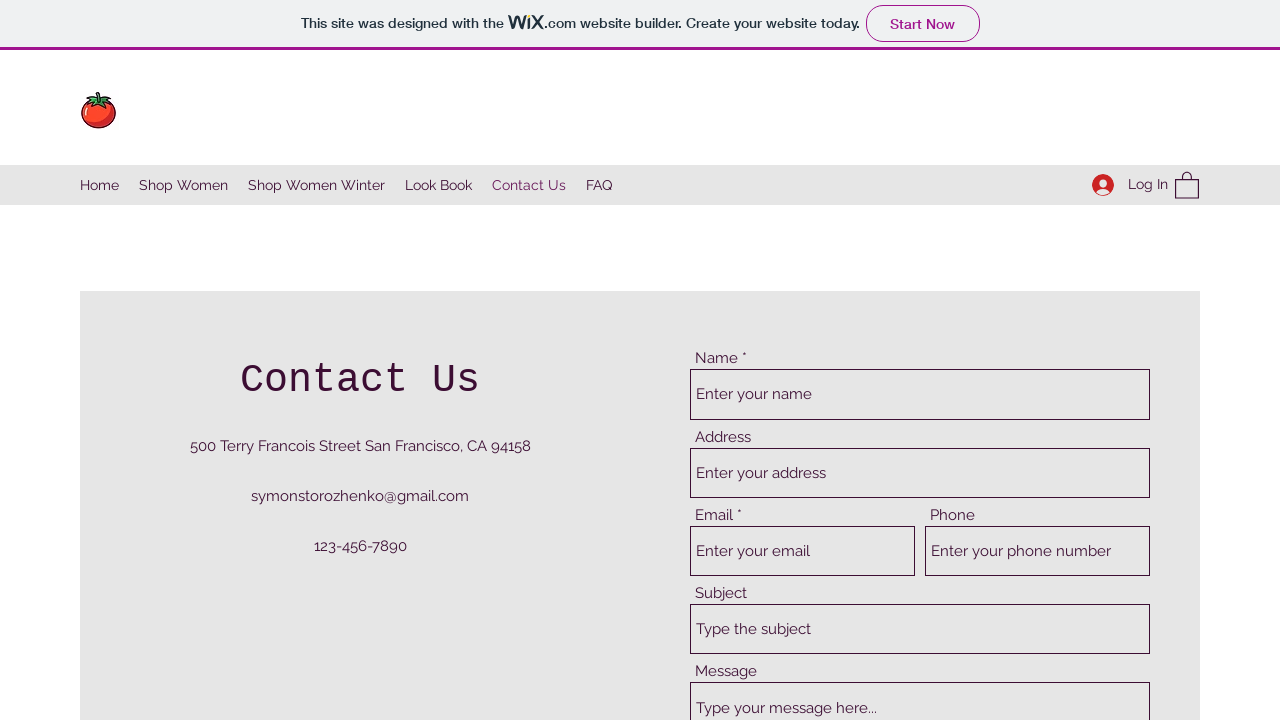

Filled name field with 'Ahad' on internal:attr=[placeholder="Enter your name"i]
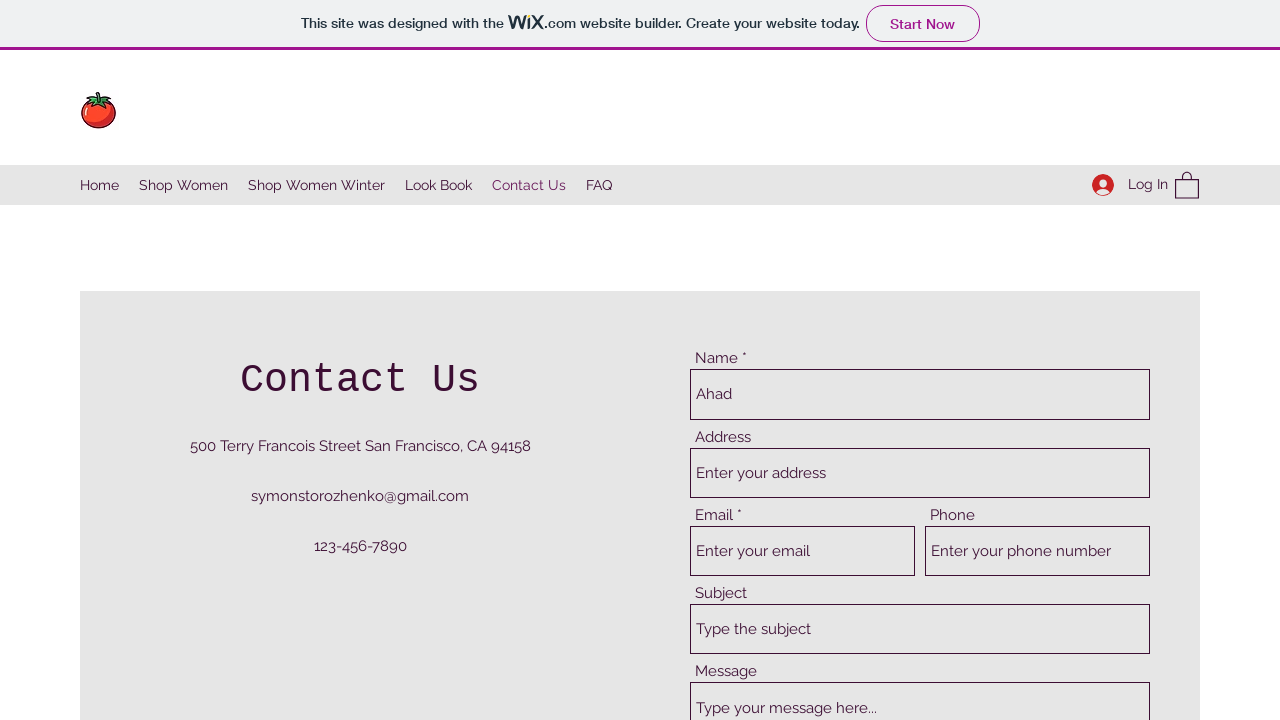

Pressed Tab to move to next field on internal:attr=[placeholder="Enter your name"i]
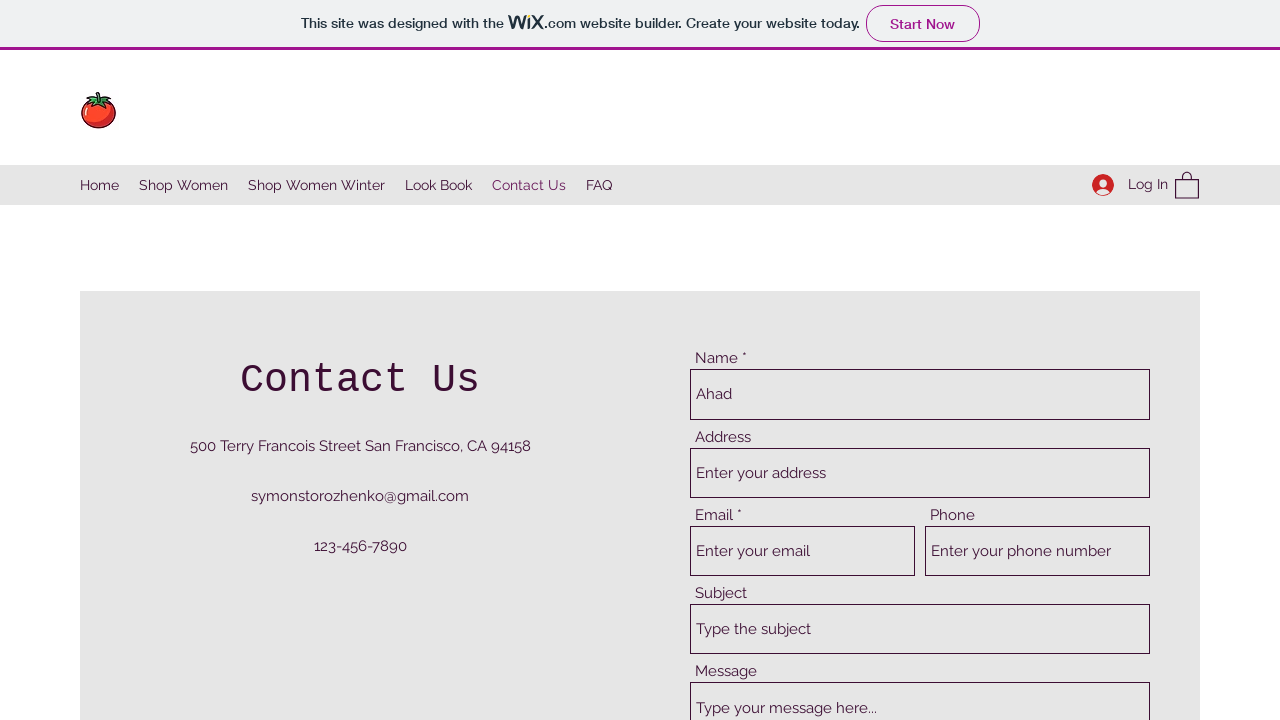

Filled address field with email temporarily on internal:attr=[placeholder="Enter your address"i]
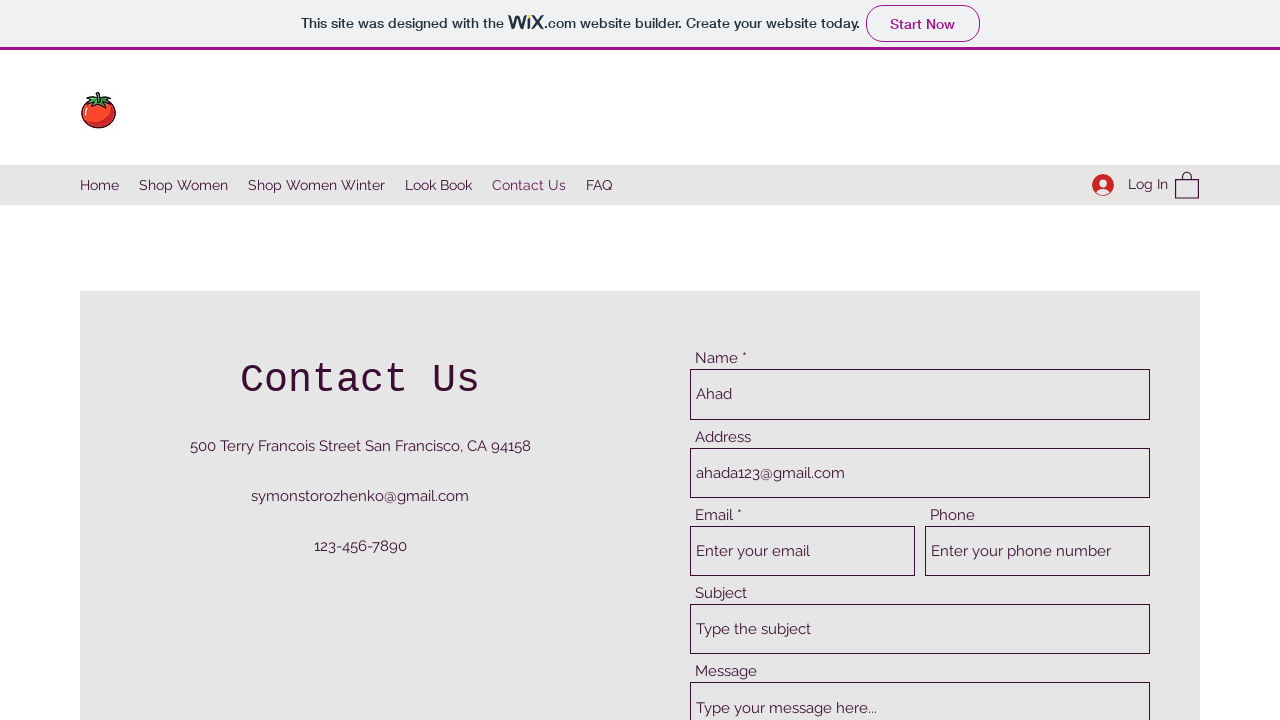

Pressed Tab to move to next field on internal:attr=[placeholder="Enter your address"i]
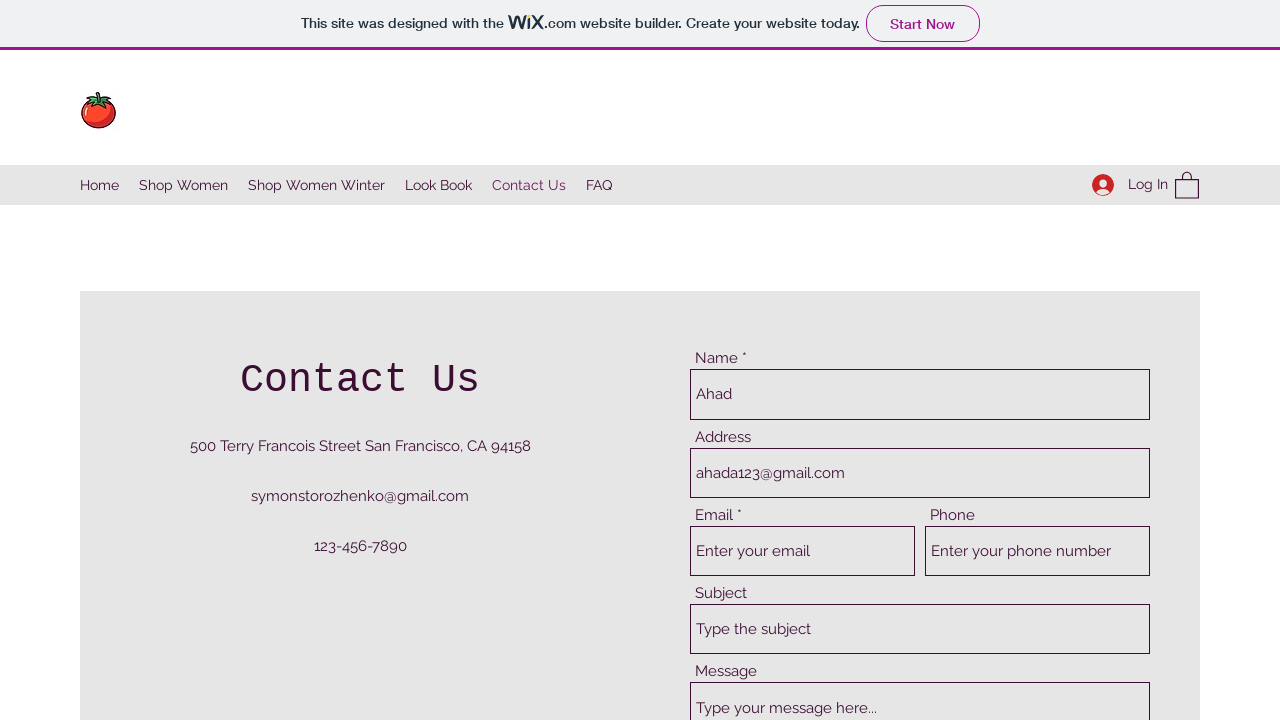

Filled email field with 'ahada123@gmail.com' on internal:attr=[placeholder="Enter your email"i]
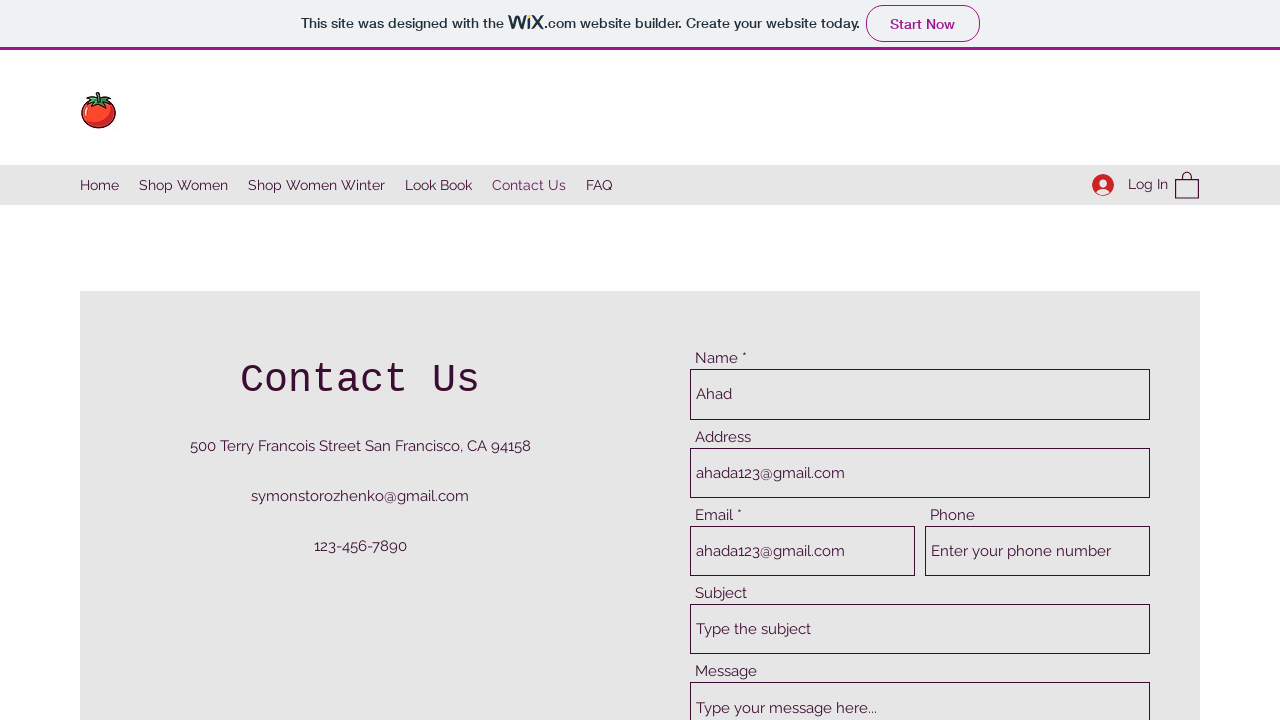

Clicked on address field to correct it at (920, 473) on internal:attr=[placeholder="Enter your address"i]
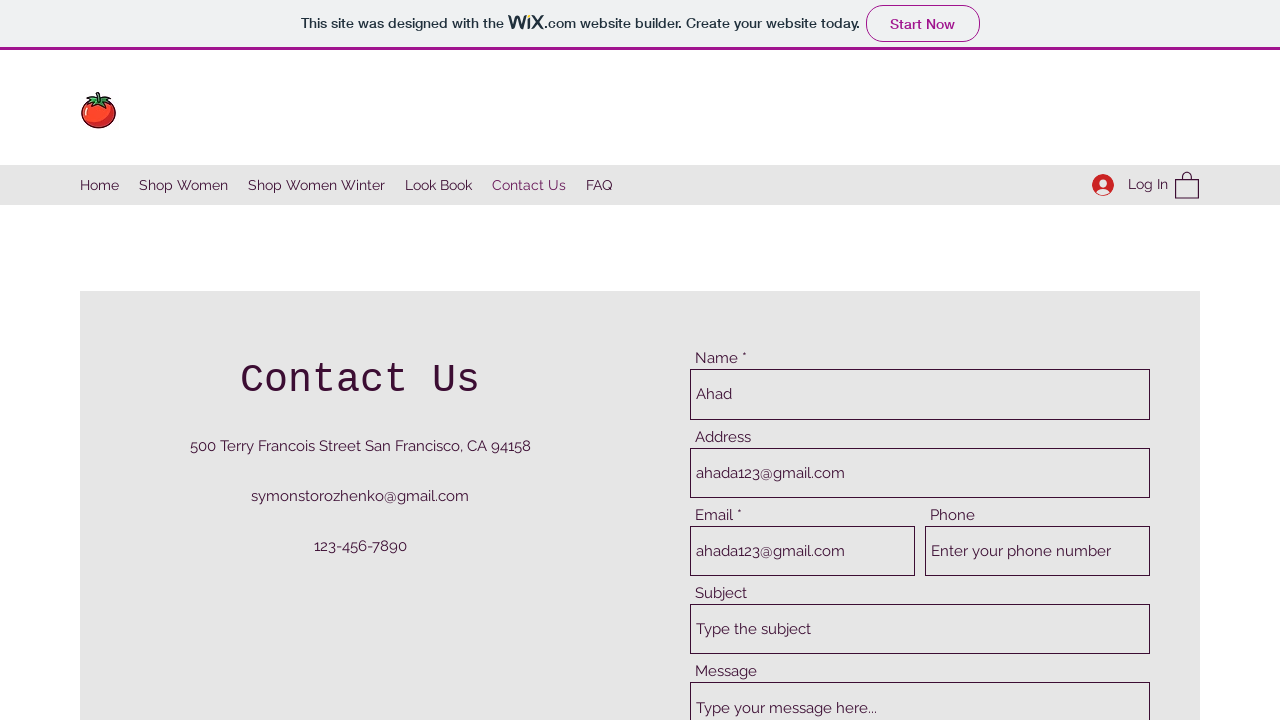

Filled address field with correct address '12str 77 address' on internal:attr=[placeholder="Enter your address"i]
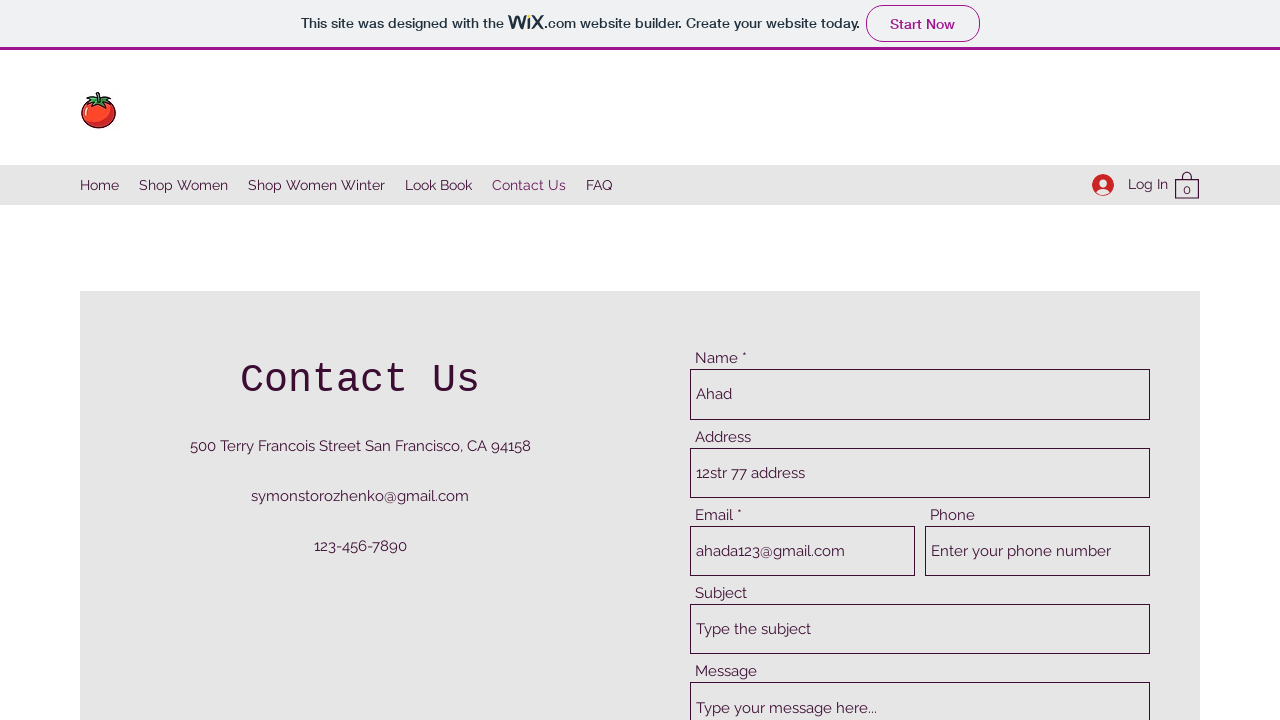

Clicked on phone number input field at (1038, 551) on internal:attr=[placeholder="Enter your phone number"i]
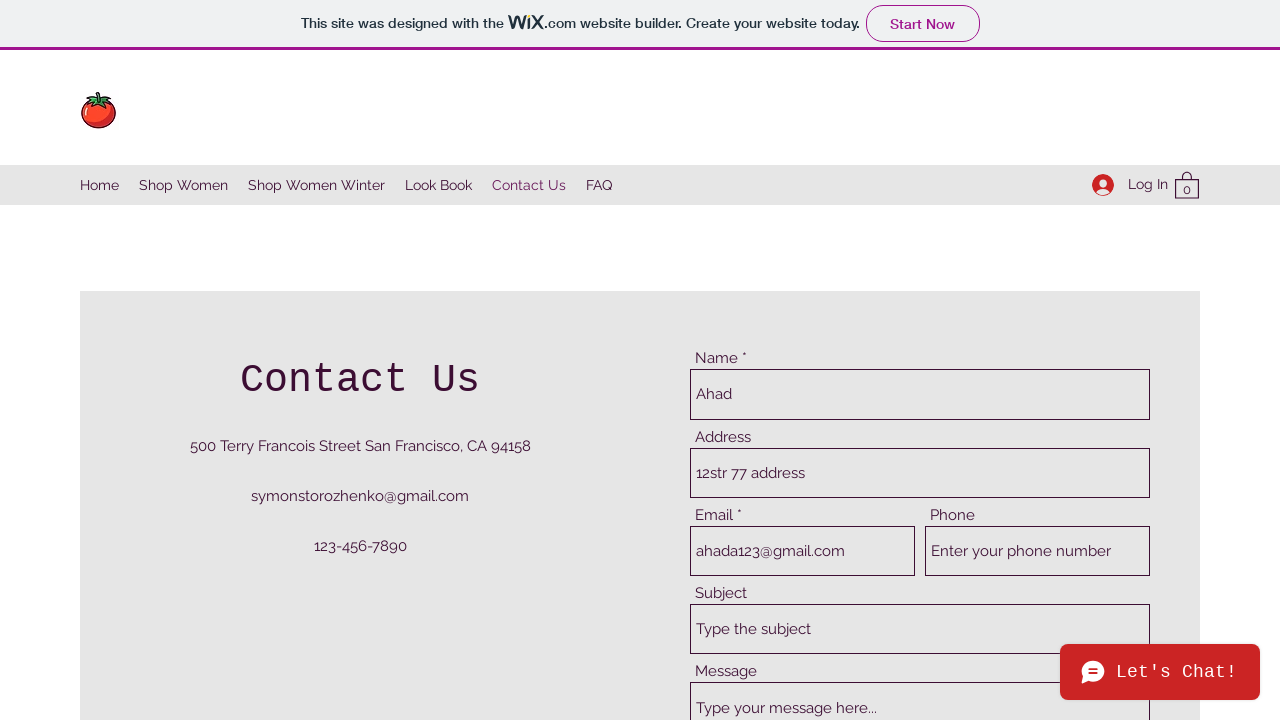

Filled phone number field with '12345887654' on internal:attr=[placeholder="Enter your phone number"i]
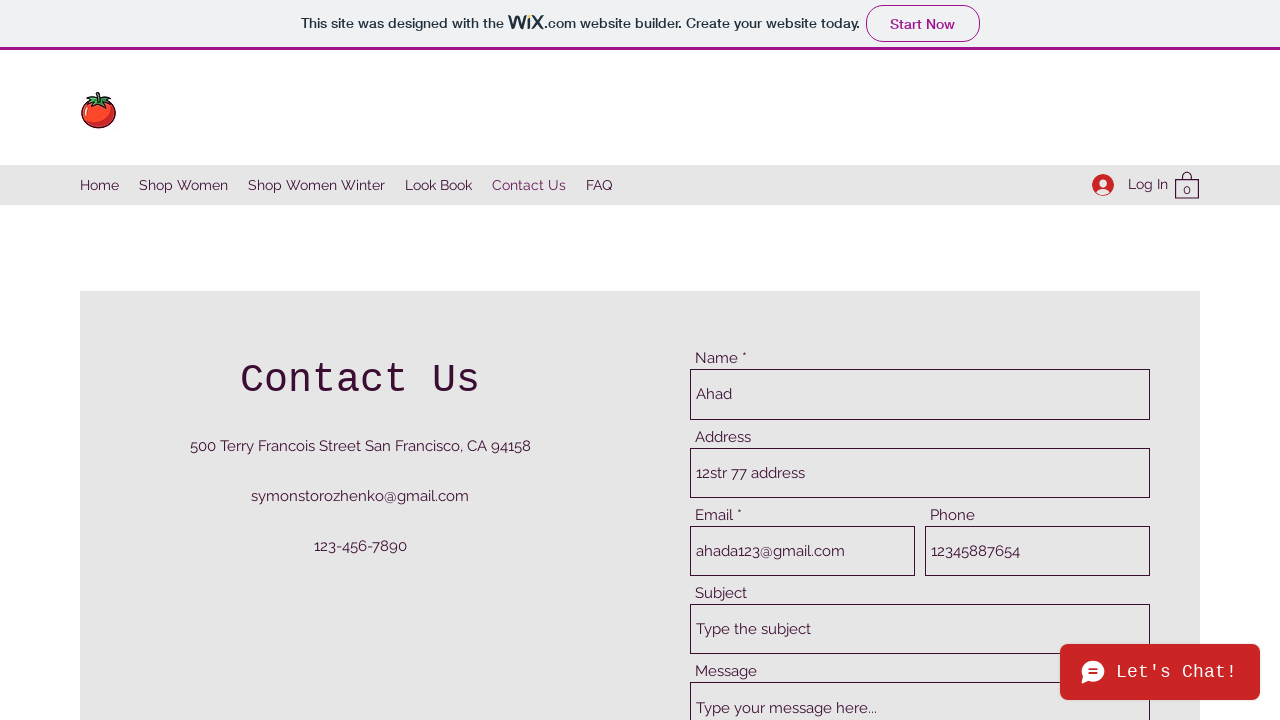

Clicked on subject input field at (920, 629) on internal:attr=[placeholder="Type the subject"i]
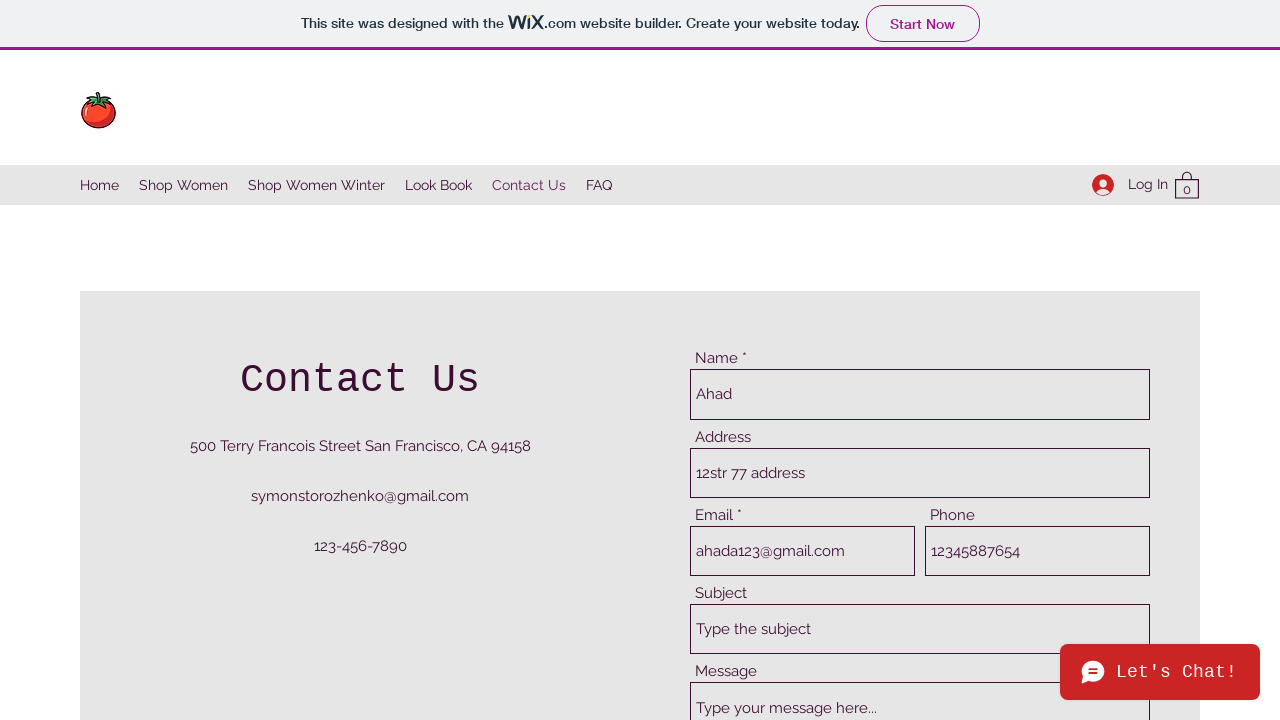

Filled subject field with 'dummy subject' on internal:attr=[placeholder="Type the subject"i]
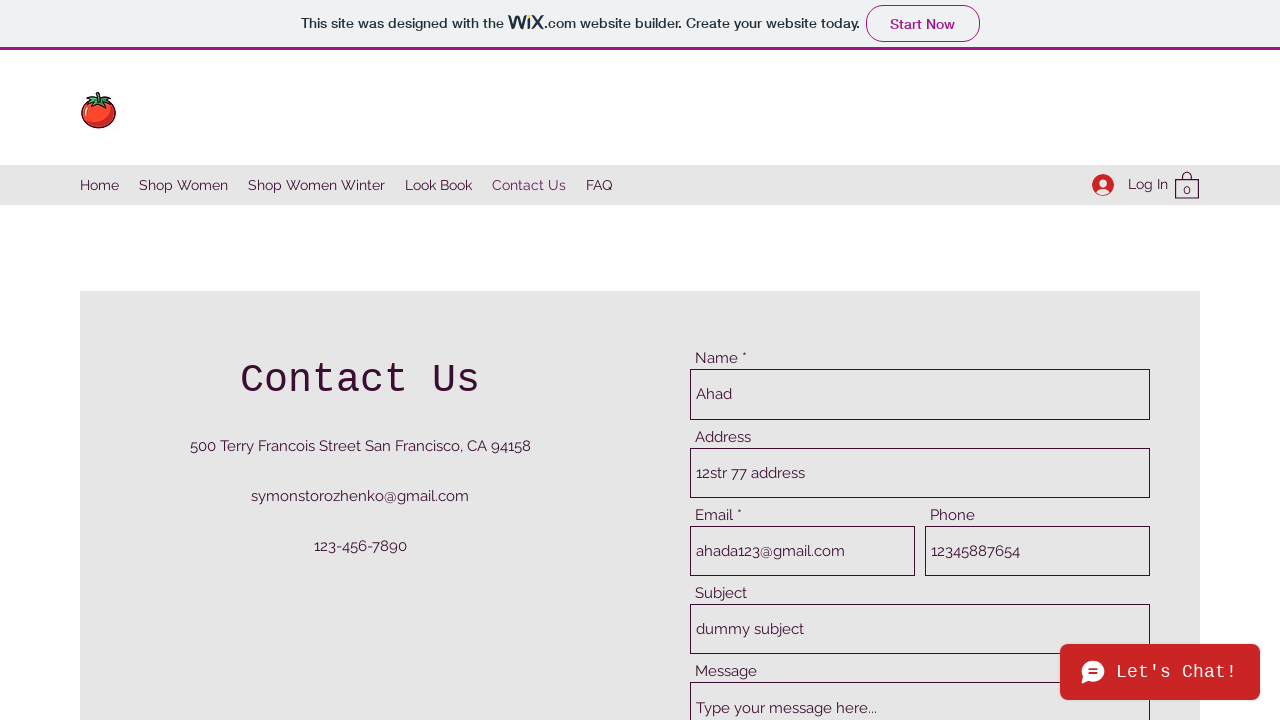

Clicked on message input field at (920, 658) on internal:attr=[placeholder="Type your message here..."i]
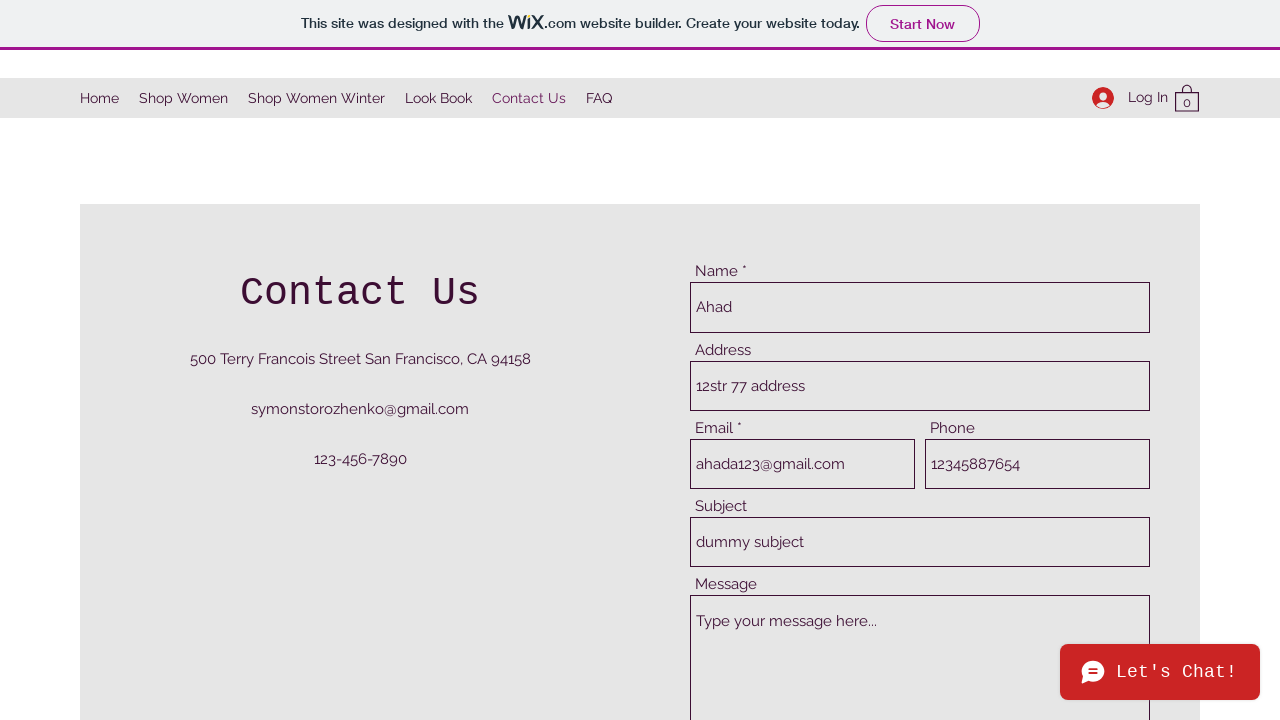

Filled message field with 'here is a message' on internal:attr=[placeholder="Type your message here..."i]
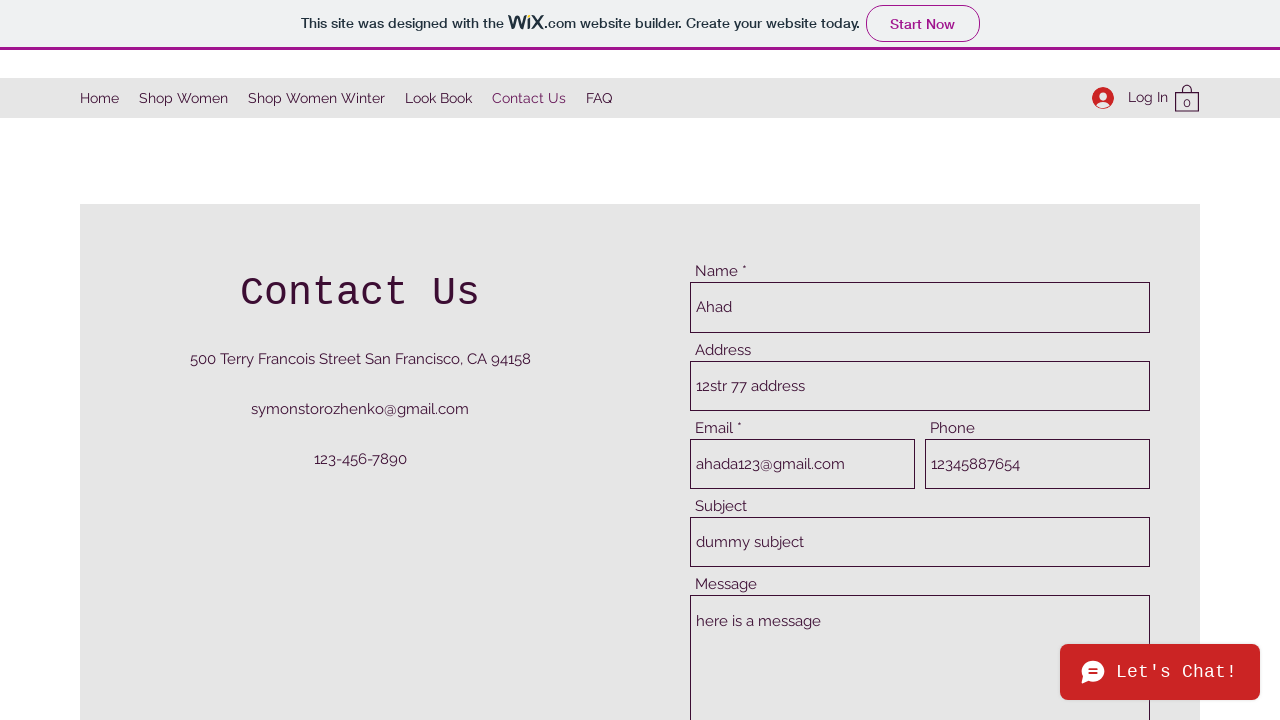

Clicked submit button to submit contact form at (1079, 360) on internal:testid=[data-testid="buttonElement"s]
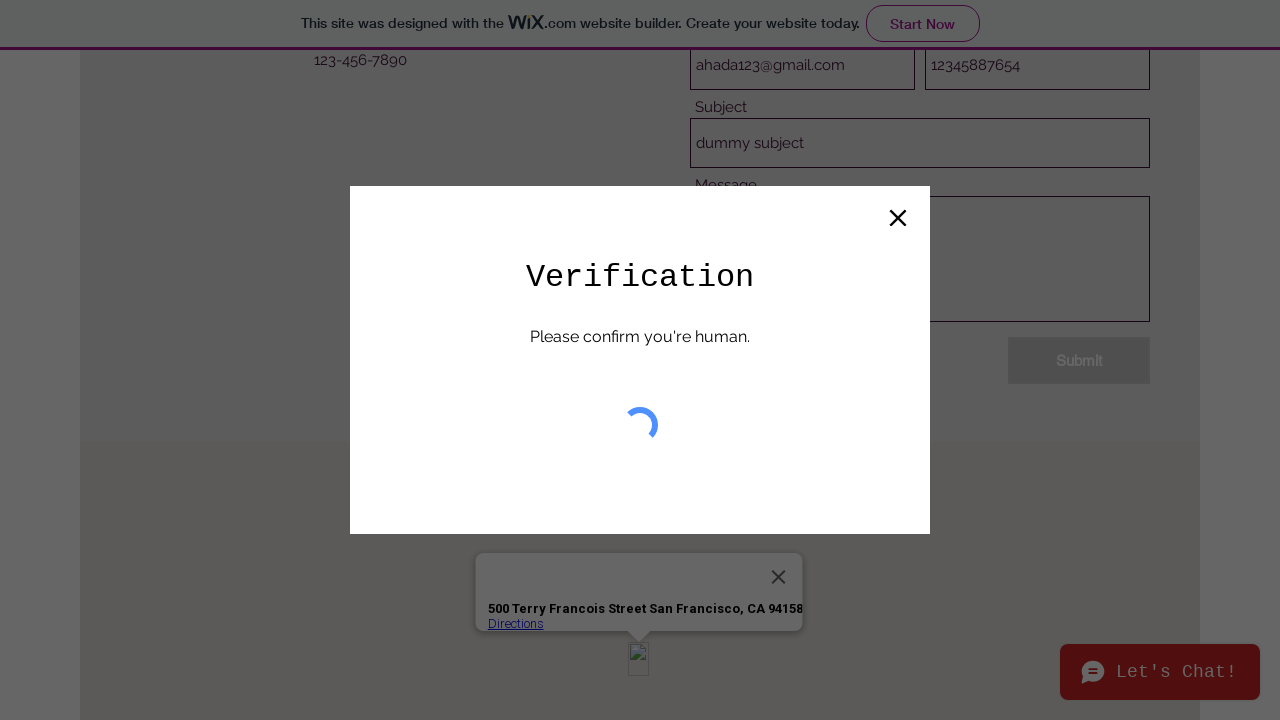

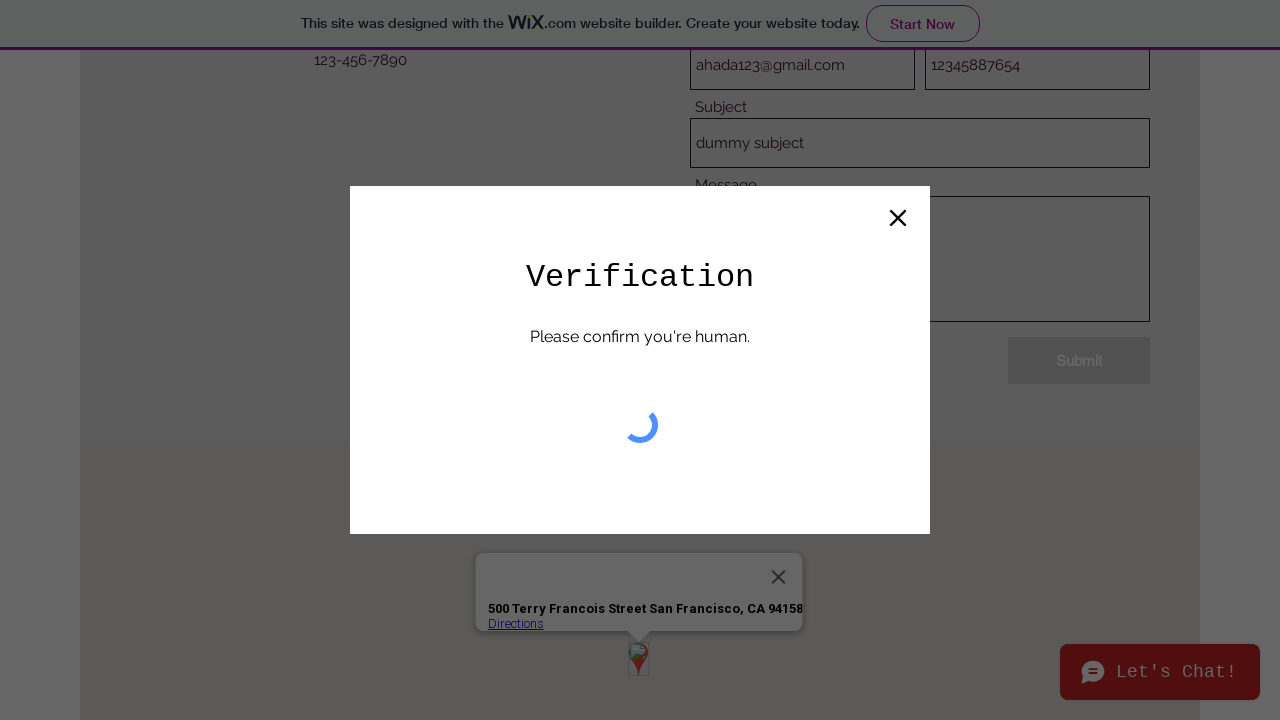